Tests clearing the complete state of all items by checking and unchecking the "Mark all as complete" checkbox

Starting URL: https://demo.playwright.dev/todomvc

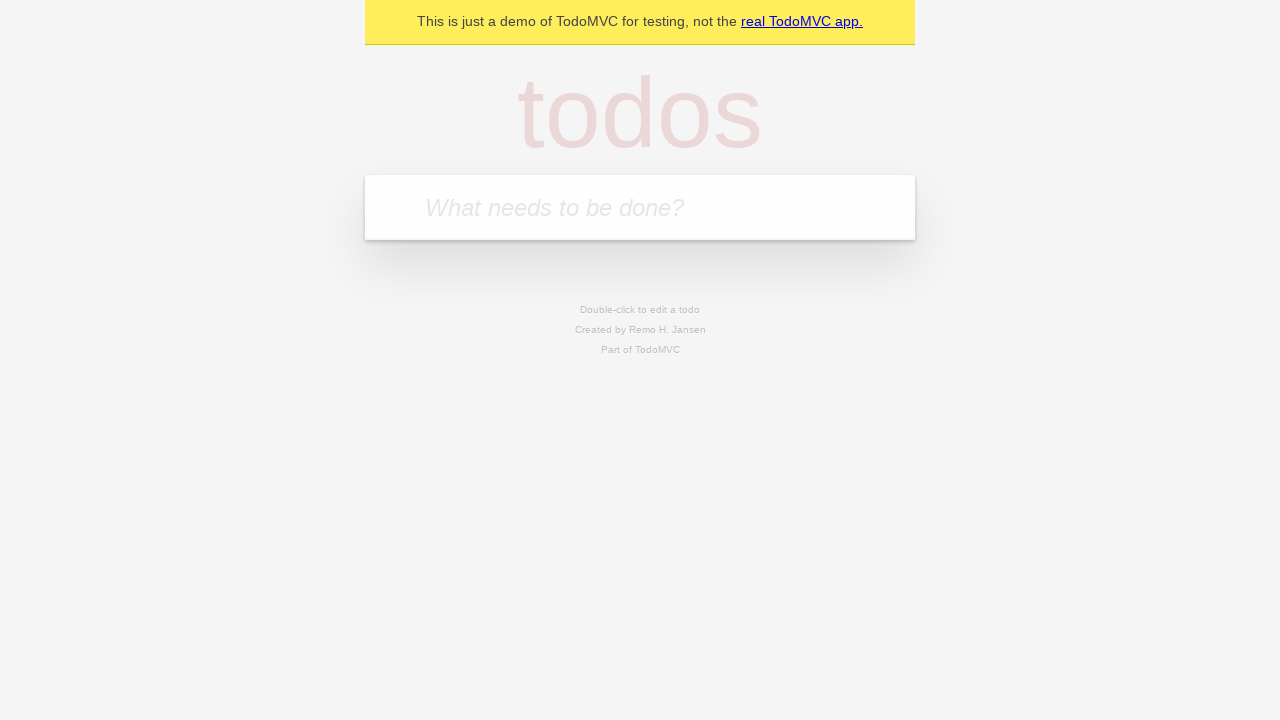

Filled new todo field with 'buy some cheese' on internal:attr=[placeholder="What needs to be done?"i]
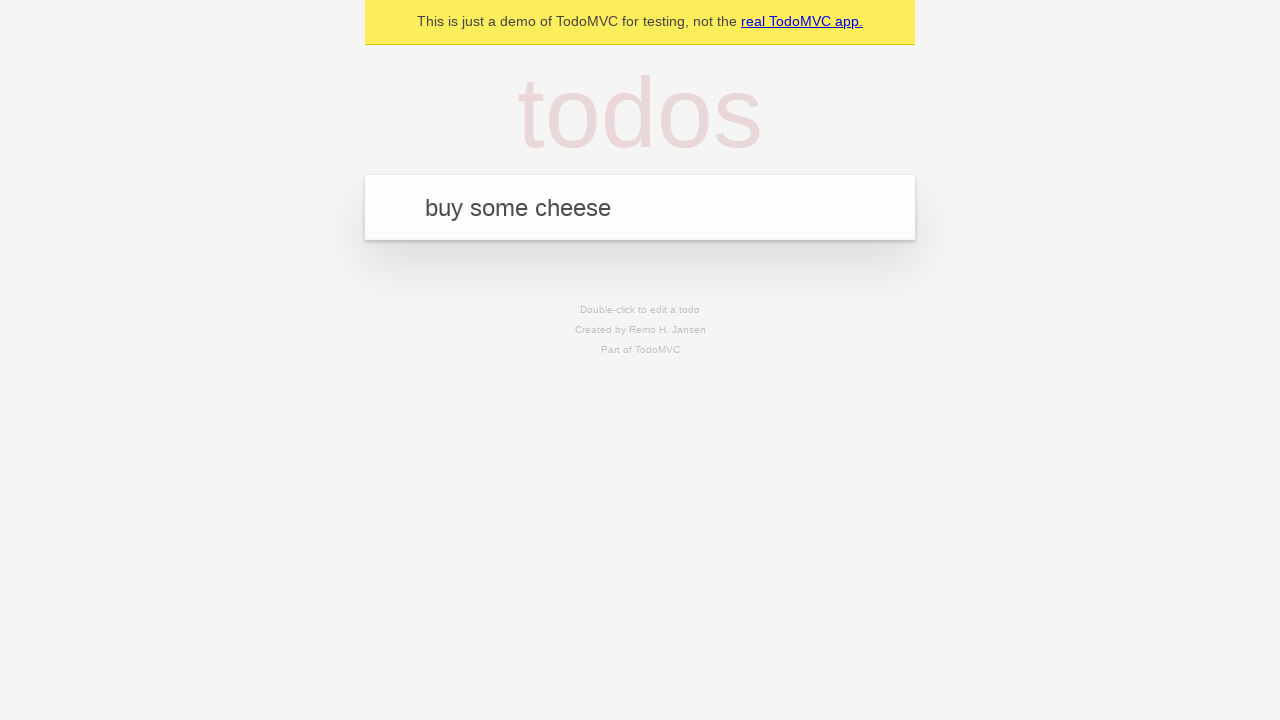

Pressed Enter to create todo 'buy some cheese' on internal:attr=[placeholder="What needs to be done?"i]
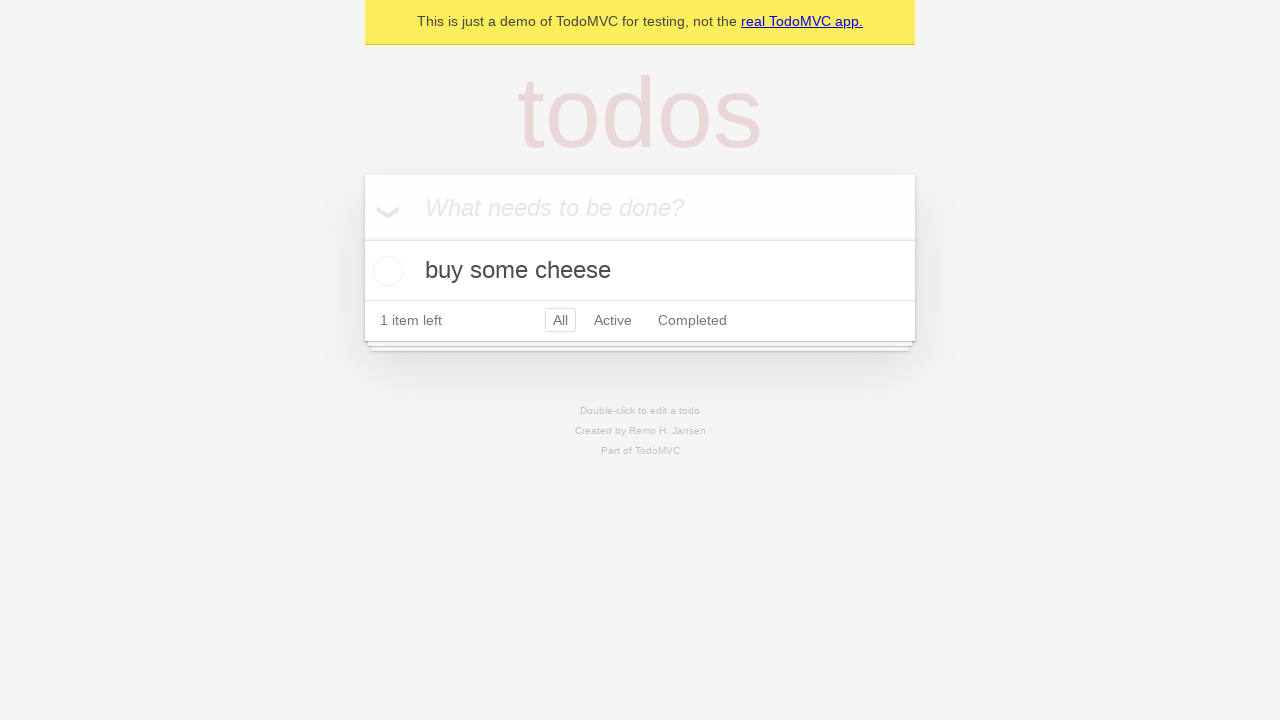

Filled new todo field with 'feed the cat' on internal:attr=[placeholder="What needs to be done?"i]
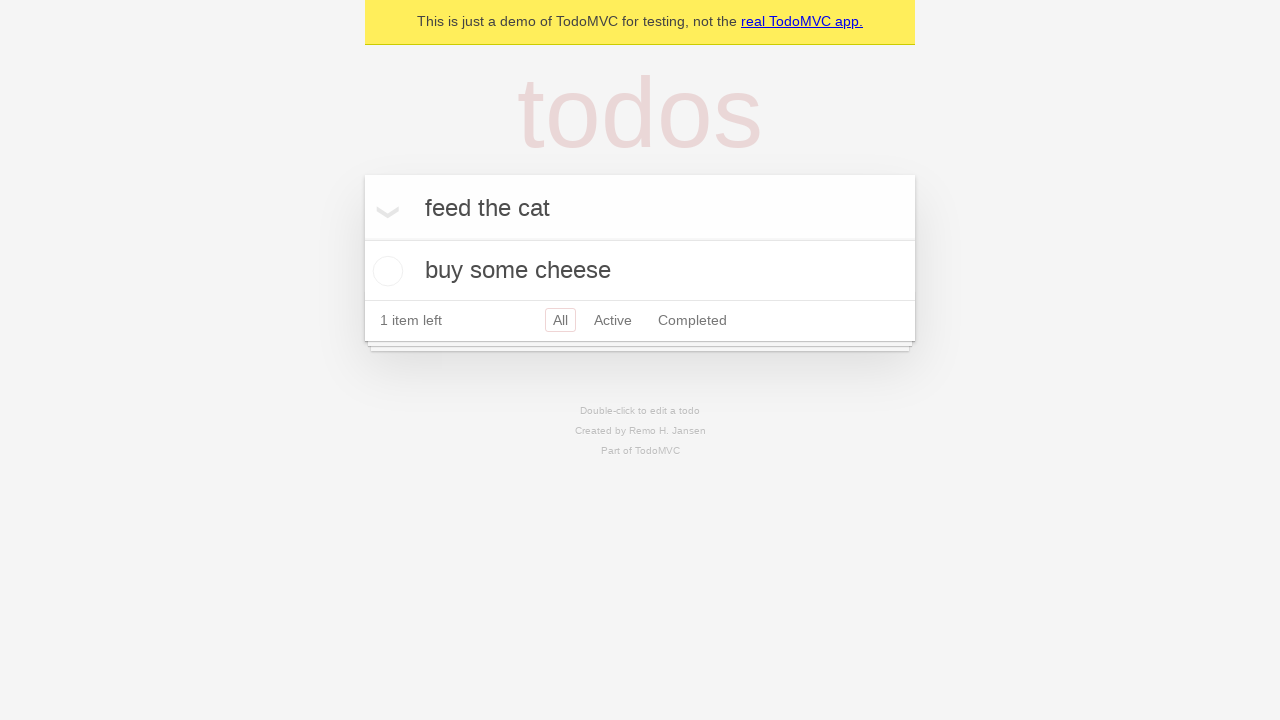

Pressed Enter to create todo 'feed the cat' on internal:attr=[placeholder="What needs to be done?"i]
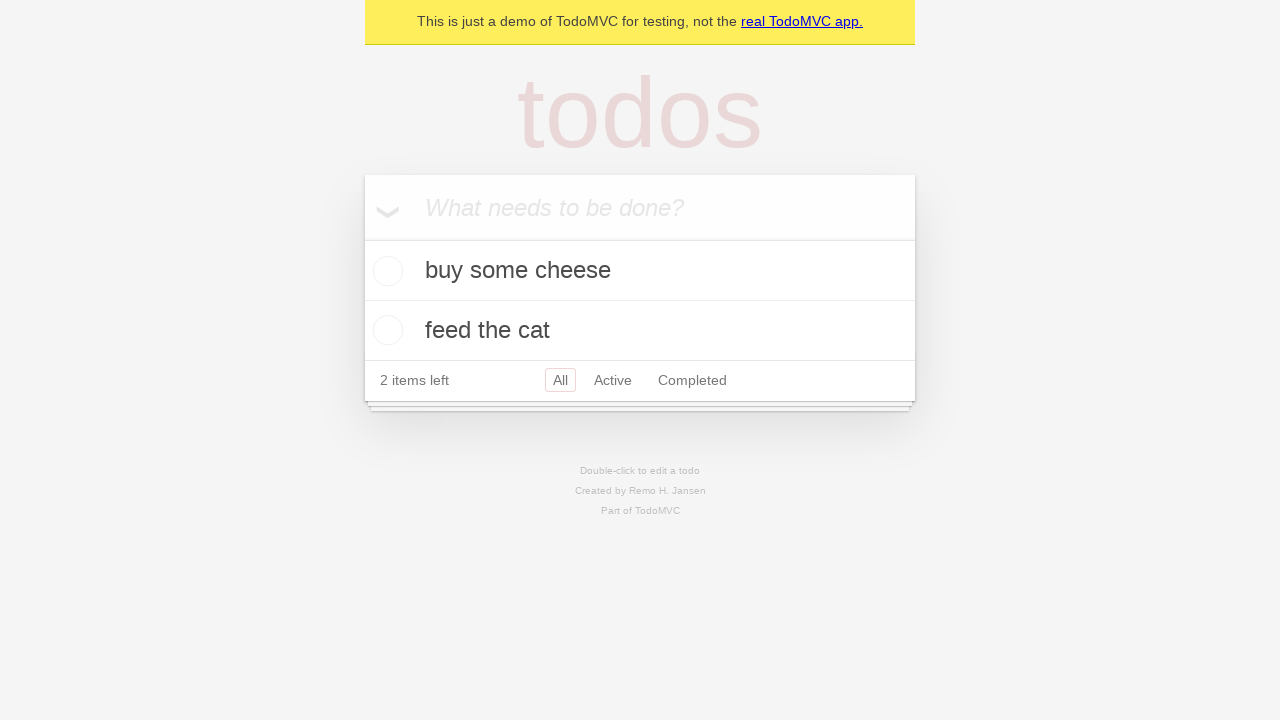

Filled new todo field with 'book a doctors appointment' on internal:attr=[placeholder="What needs to be done?"i]
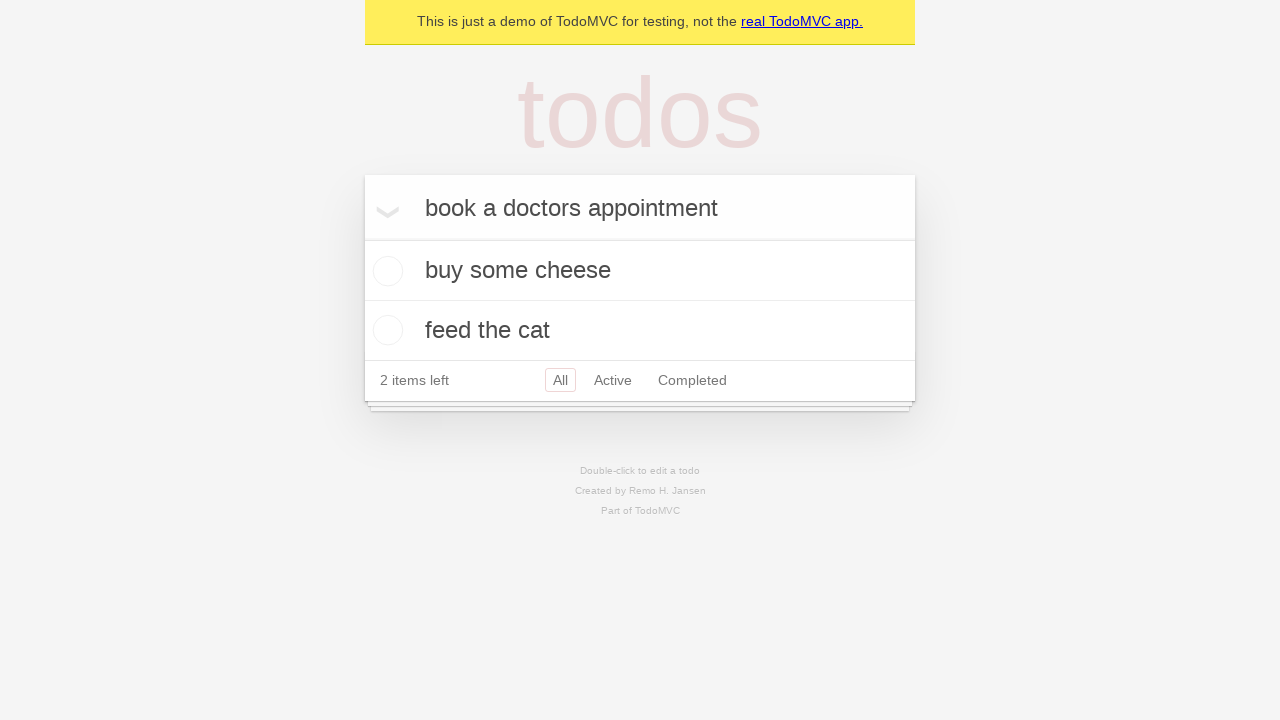

Pressed Enter to create todo 'book a doctors appointment' on internal:attr=[placeholder="What needs to be done?"i]
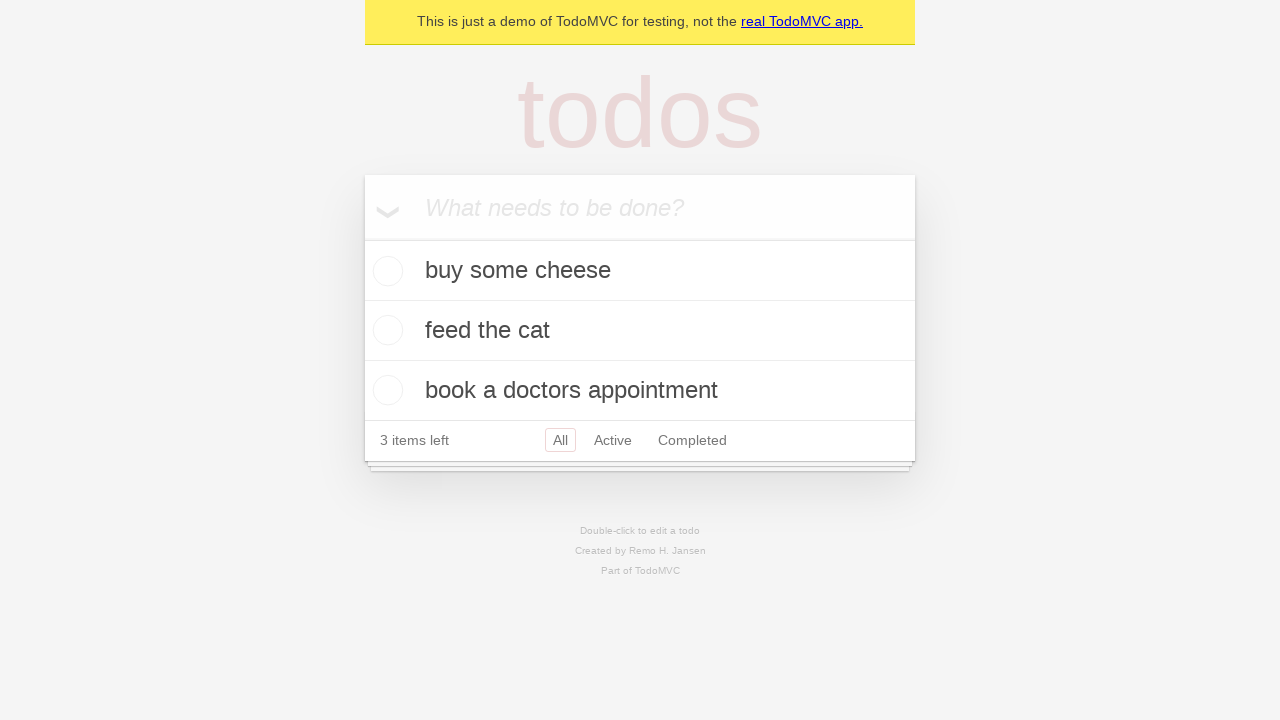

Checked 'Mark all as complete' checkbox to mark all items complete at (362, 238) on internal:label="Mark all as complete"i
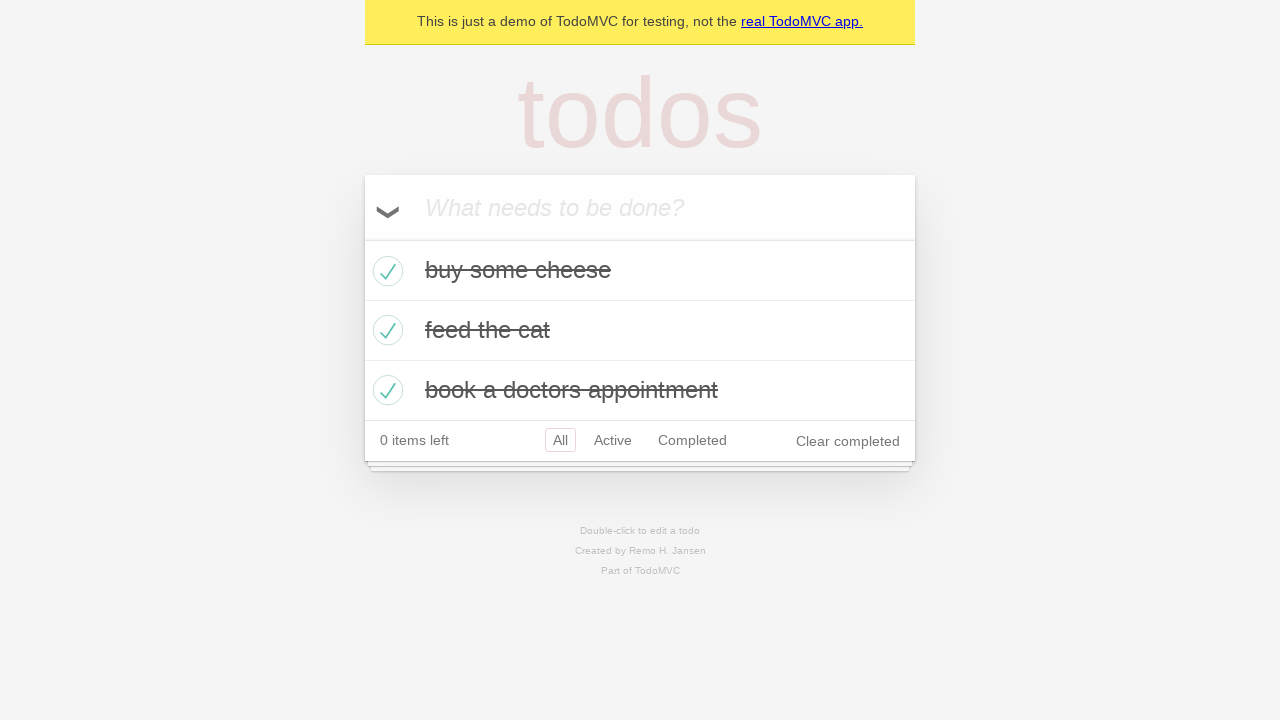

Unchecked 'Mark all as complete' checkbox to clear complete state of all items at (362, 238) on internal:label="Mark all as complete"i
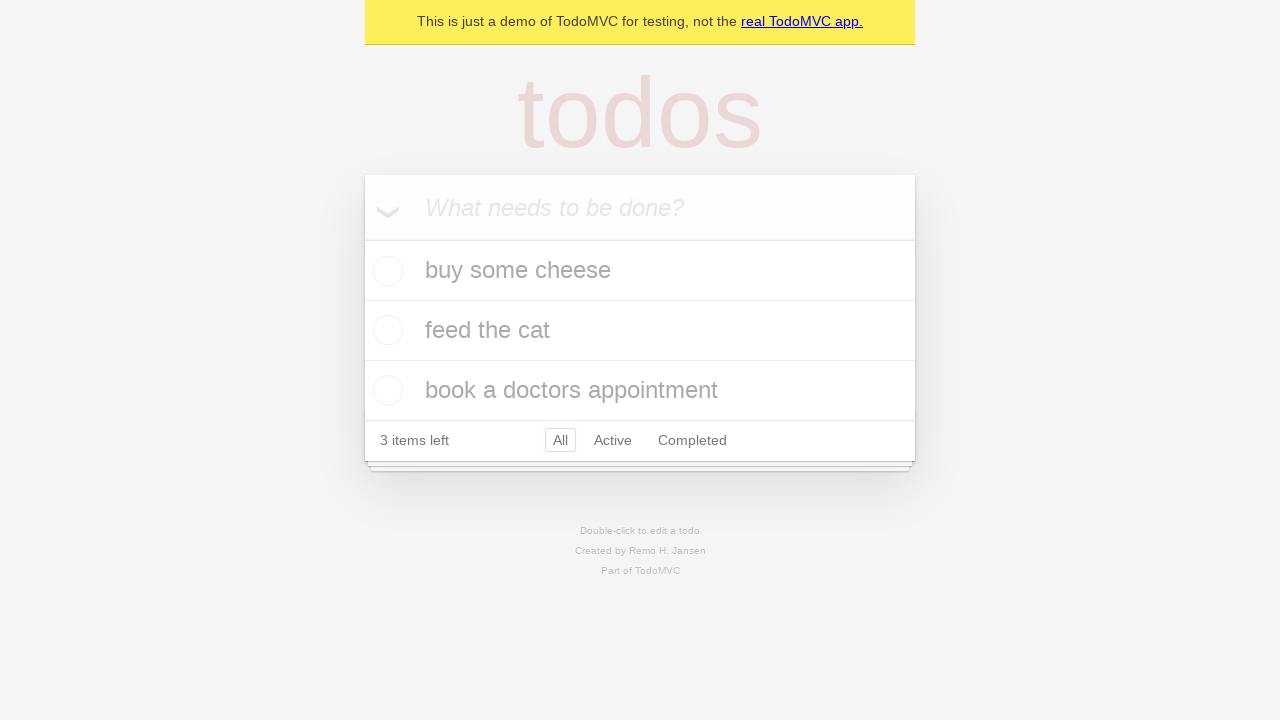

Verified todo items are present in the DOM
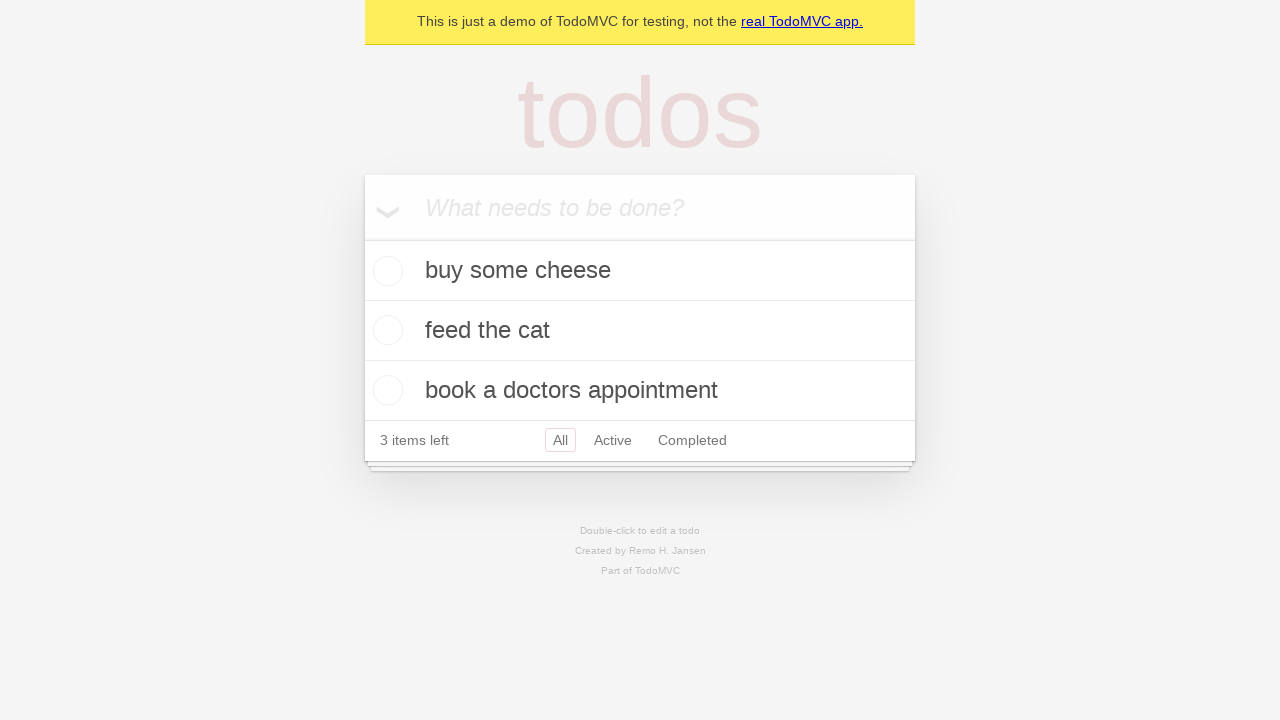

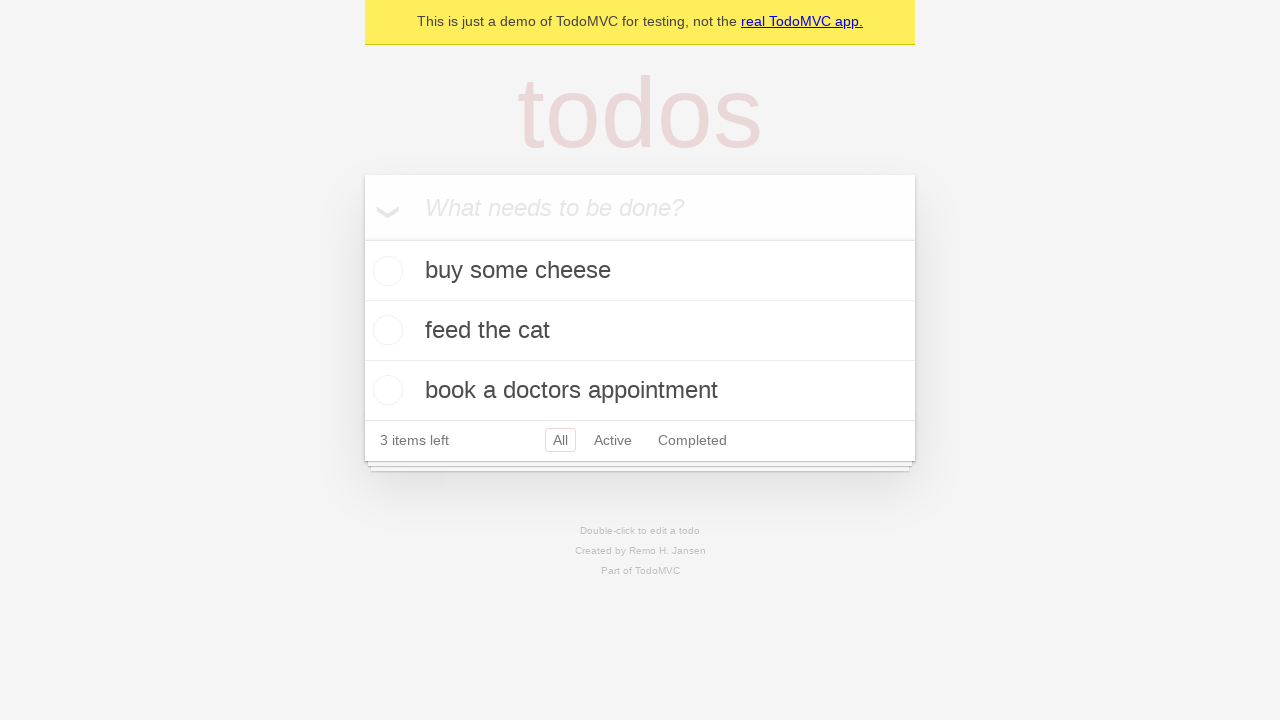